Tests that a navigation link element is visible on the qap.dev homepage by checking the visibility of the "about" link

Starting URL: https://qap.dev

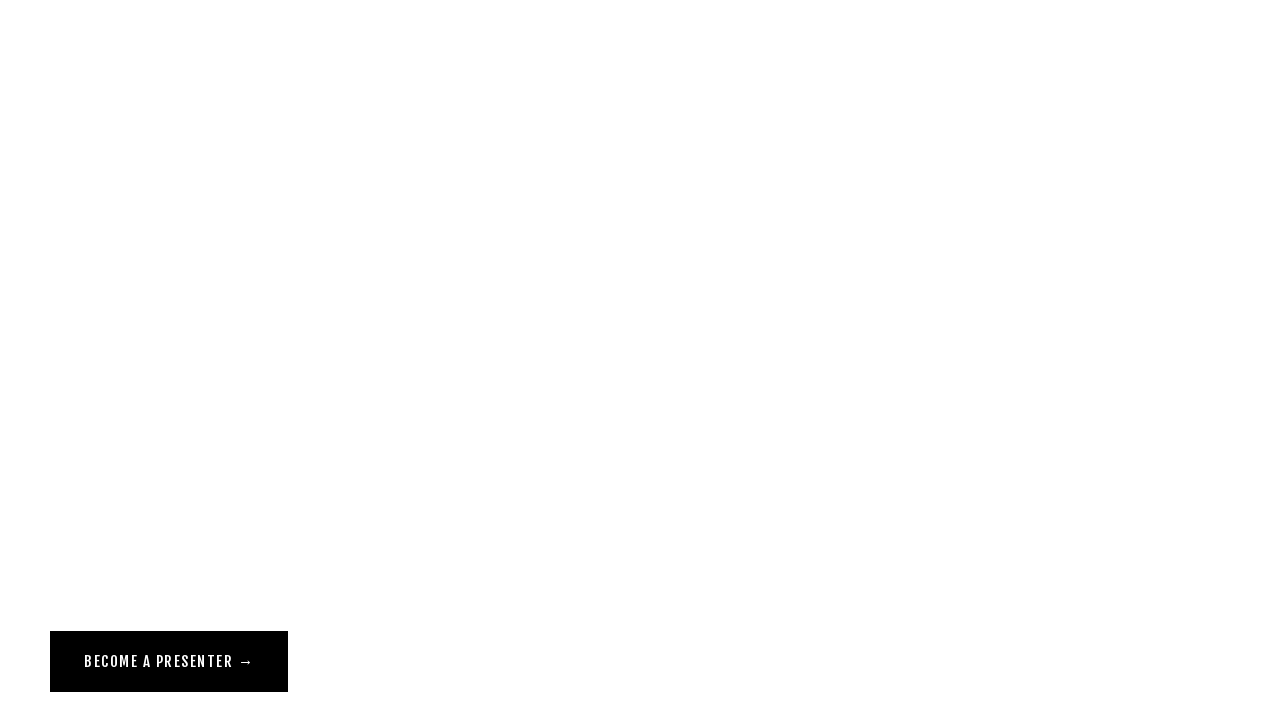

Navigated to qap.dev homepage
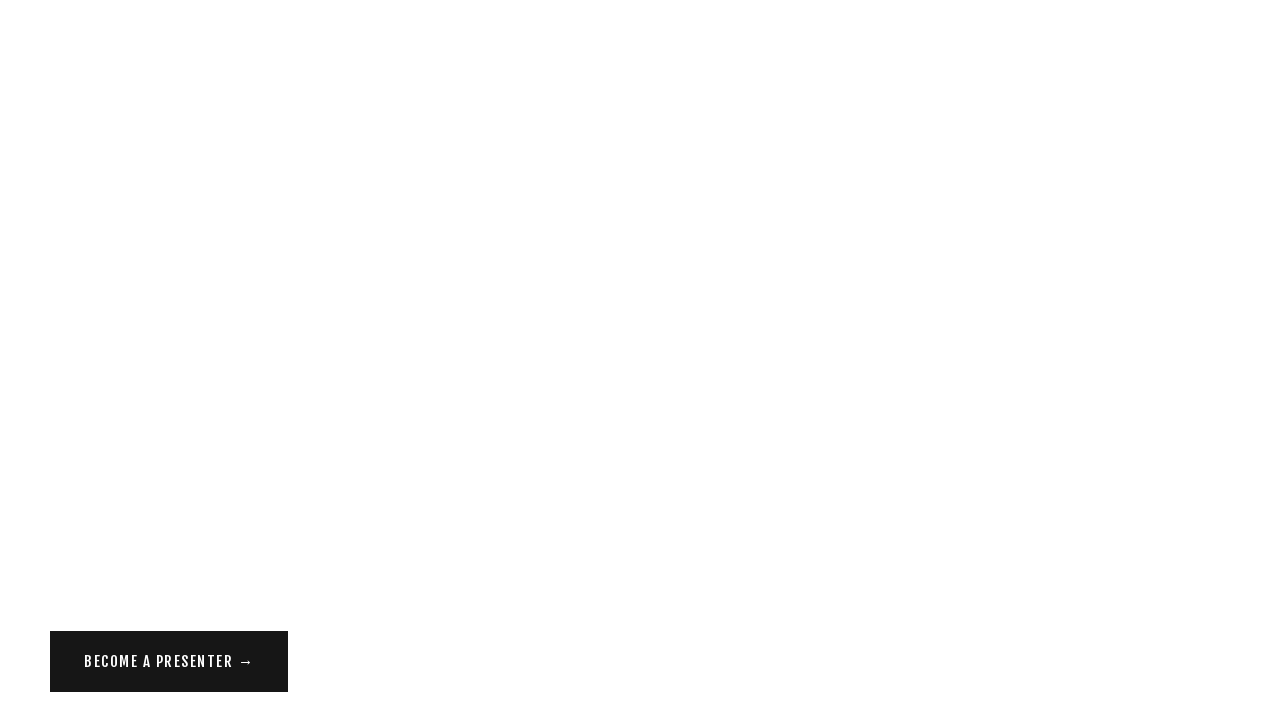

About link element is visible on the page
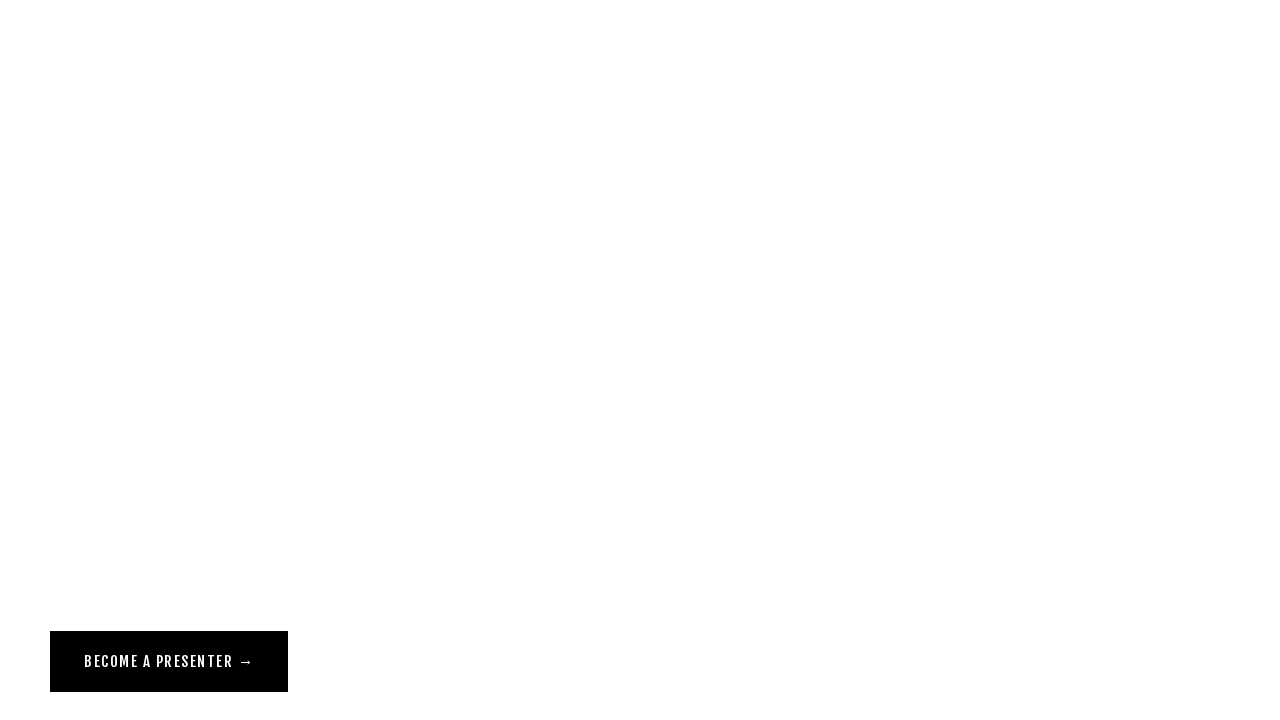

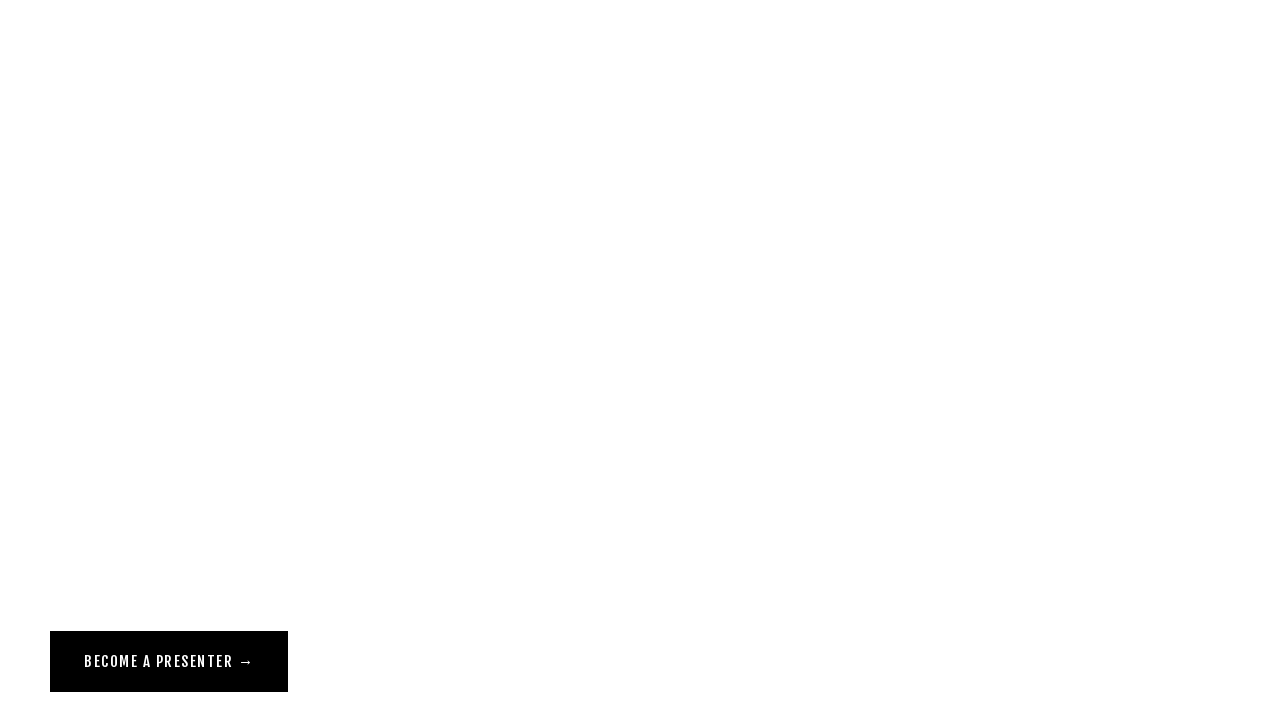